Tests drag and drop functionality by dragging a draggable element and dropping it onto a droppable target element

Starting URL: https://jqueryui.com/droppable/

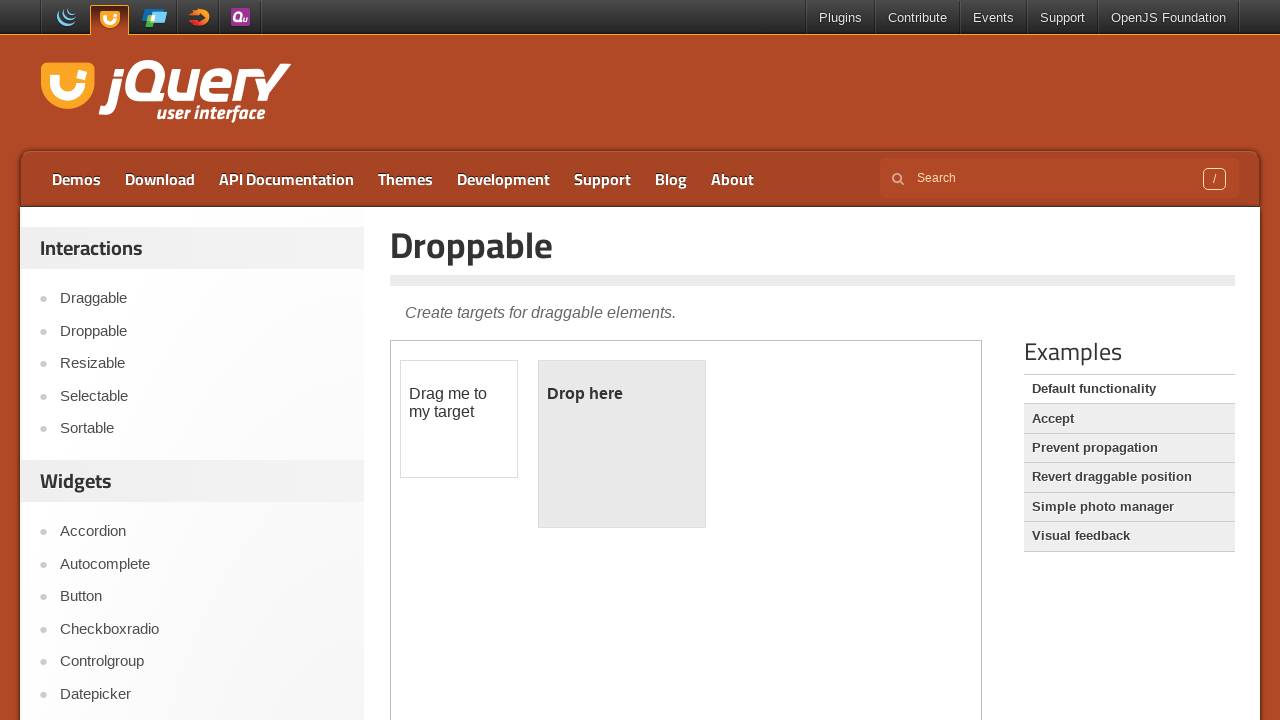

Located iframe containing drag and drop demo
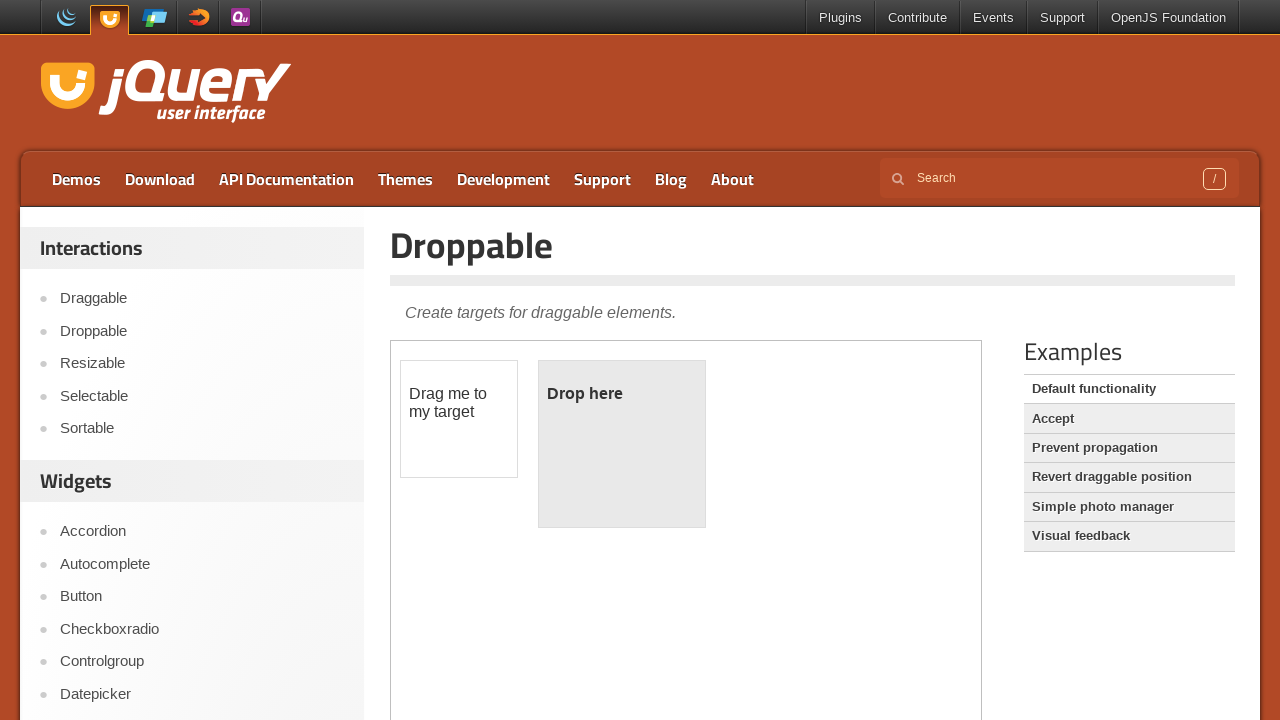

Located draggable element
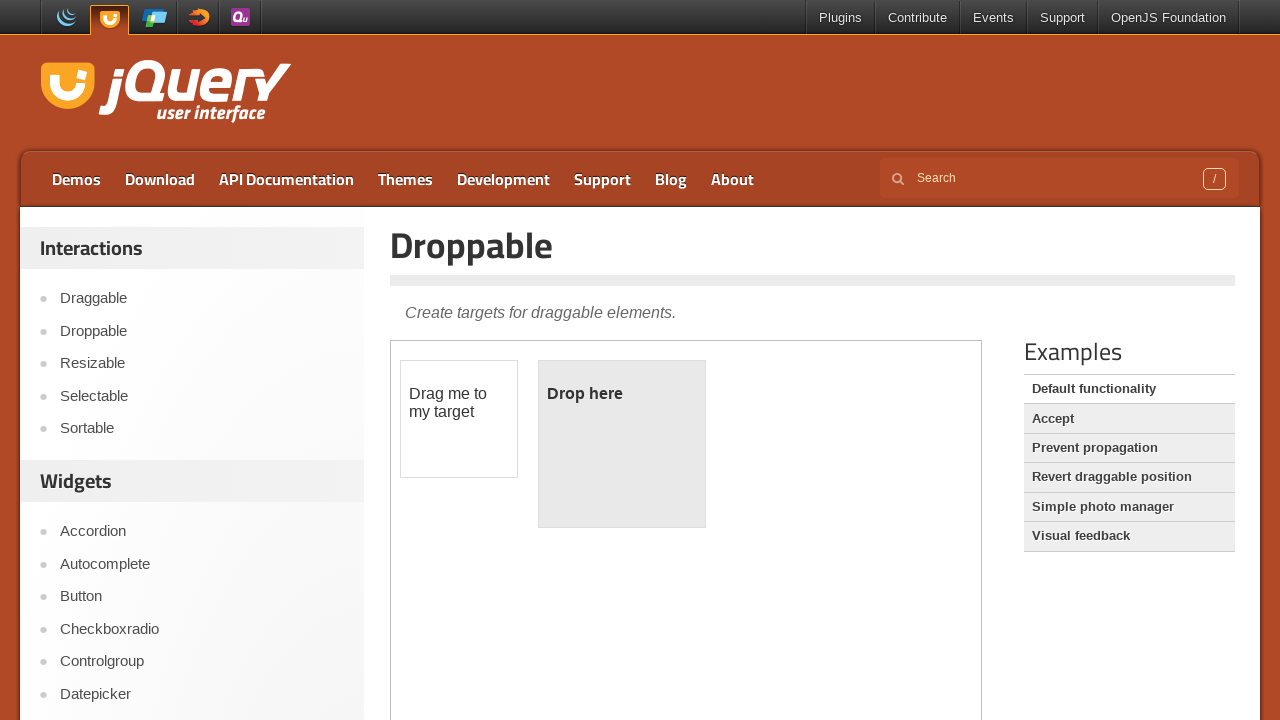

Located droppable target element
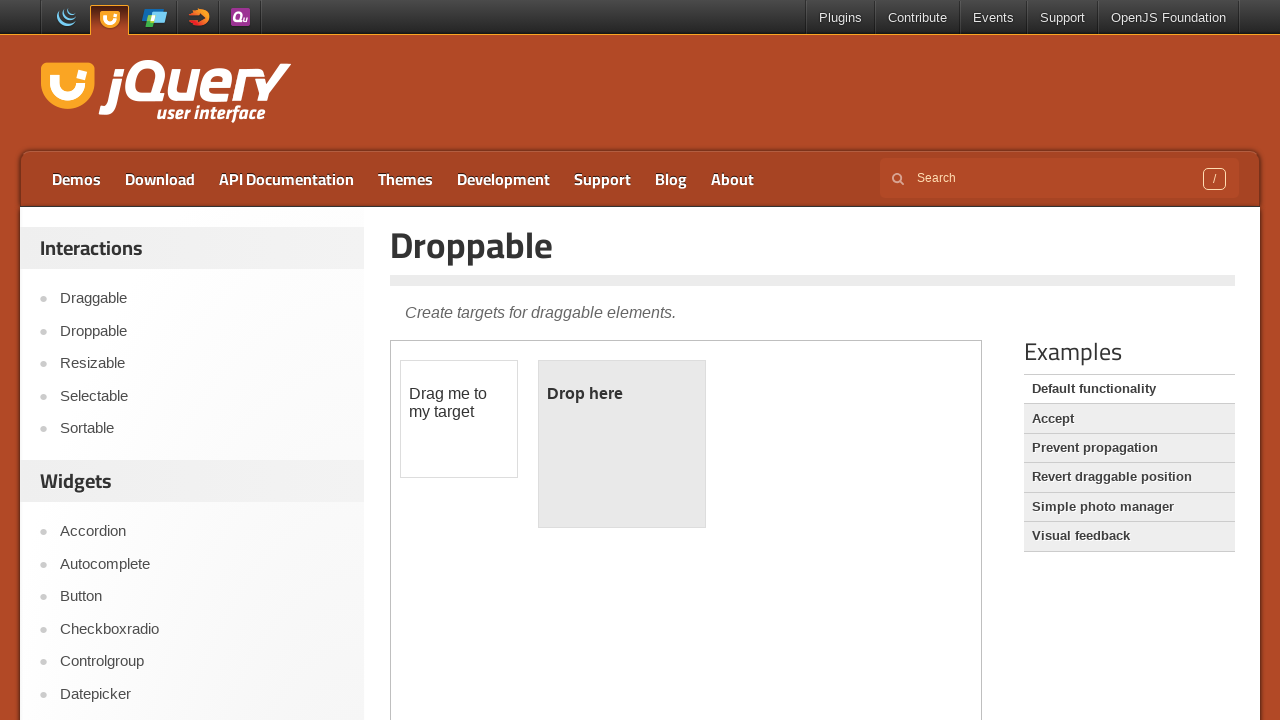

Dragged draggable element and dropped it onto droppable target at (622, 444)
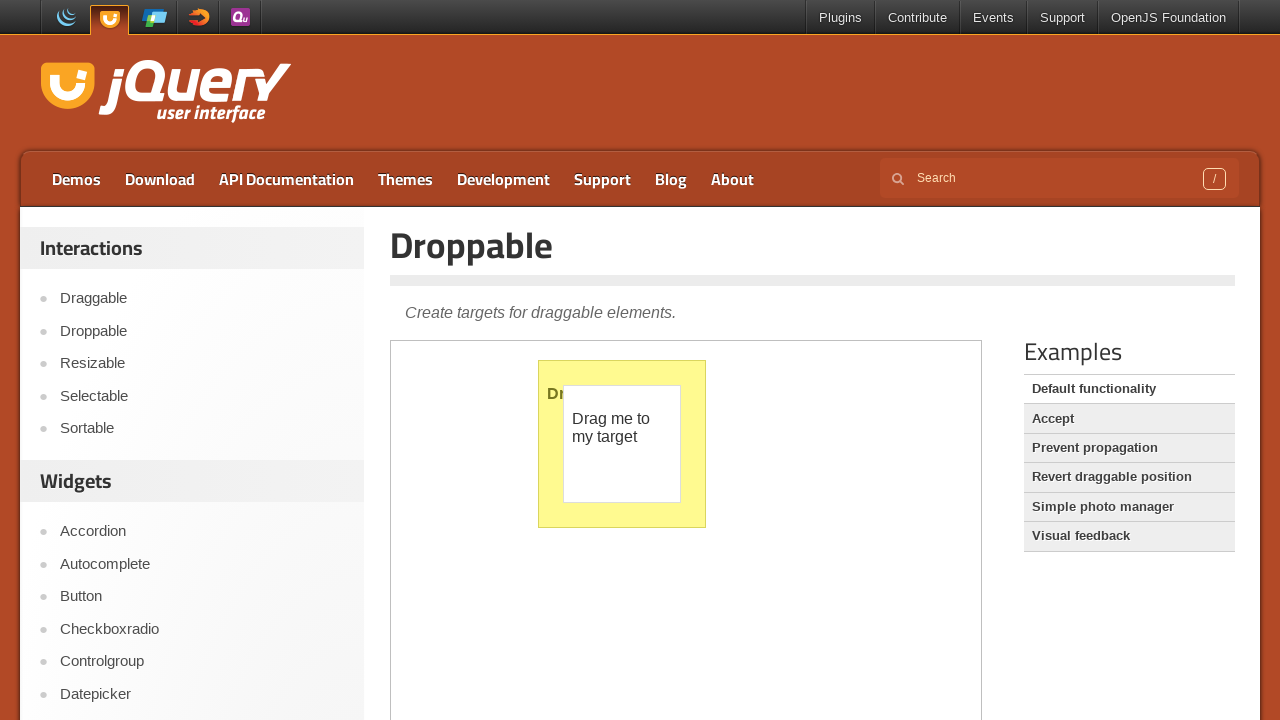

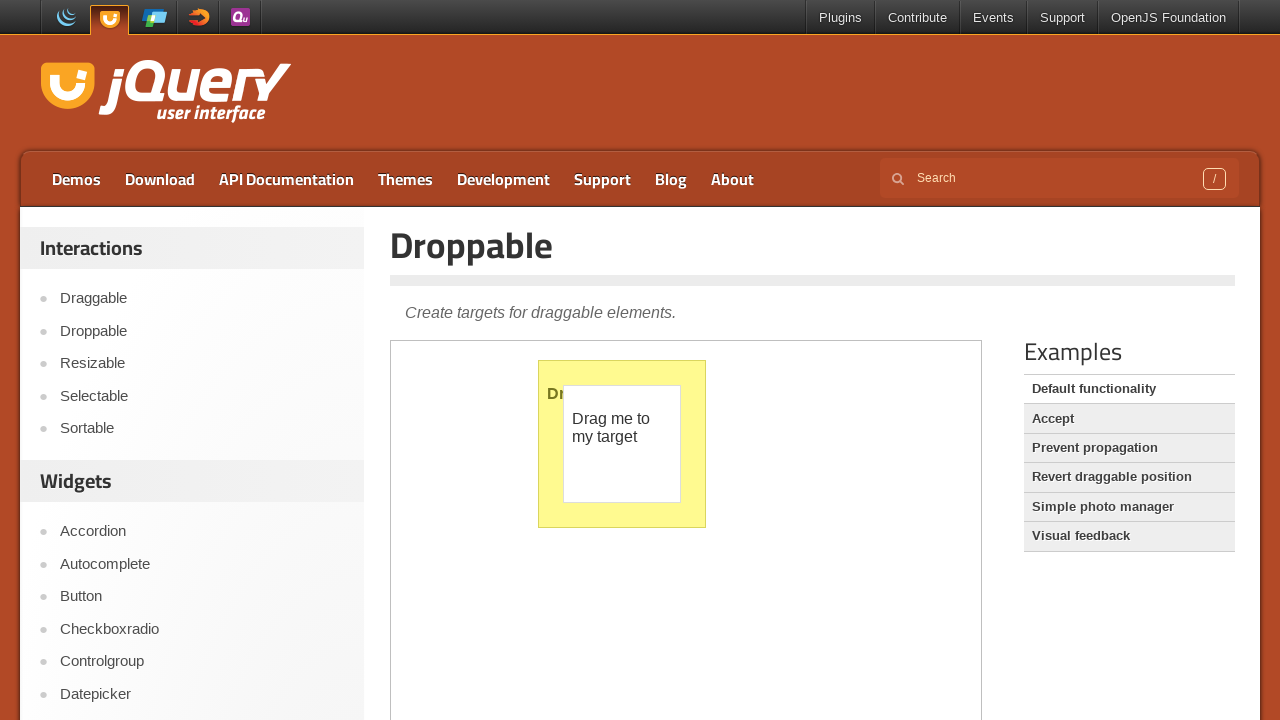